Tests a jQuery ComboTree dropdown component by clicking to open the dropdown and selecting multiple items ("choice 2" and "choice 6 1") from the available options.

Starting URL: https://www.jqueryscript.net/demo/Drop-Down-Combo-Tree/

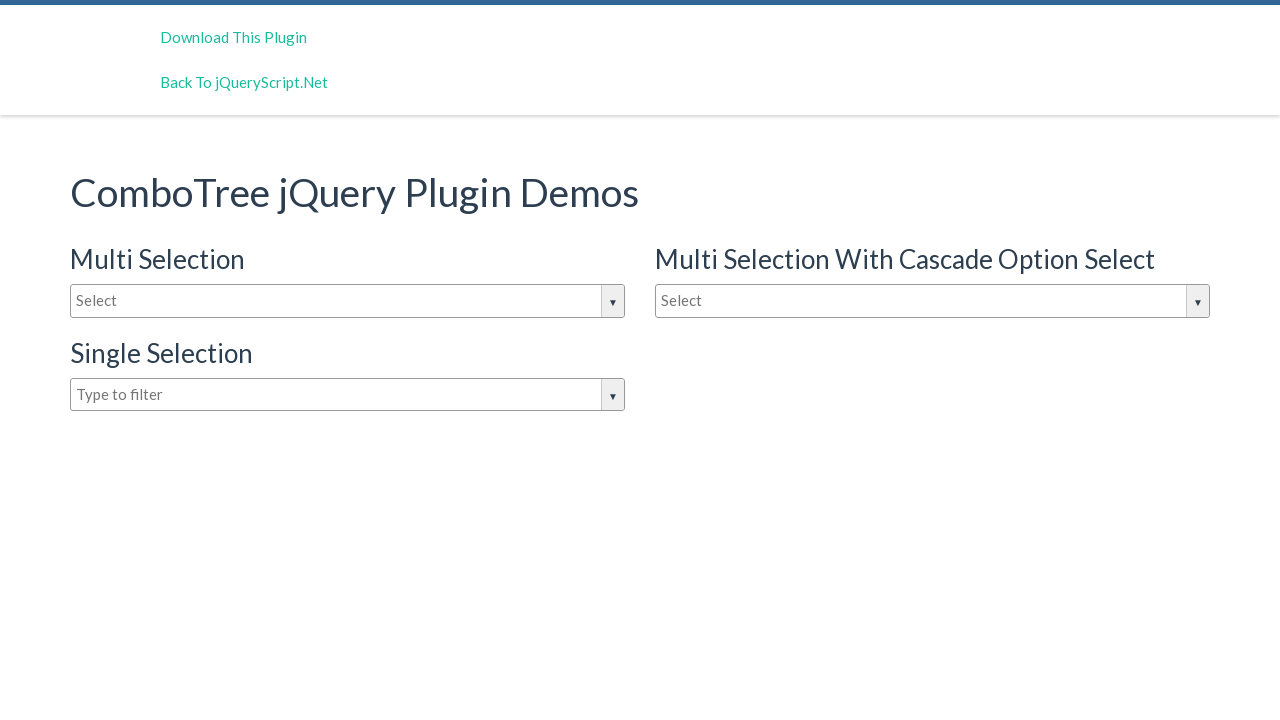

Clicked on the ComboTree input box to open the dropdown at (348, 301) on #justAnInputBox
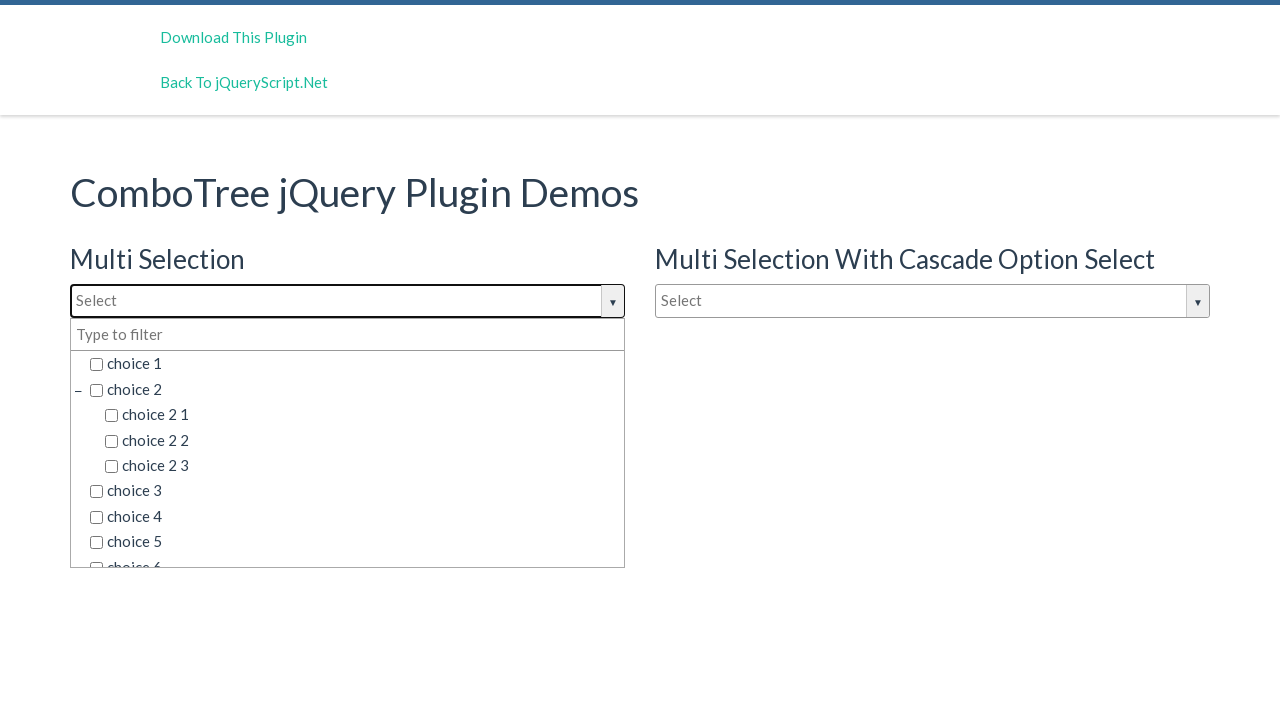

Waited for dropdown items to become visible
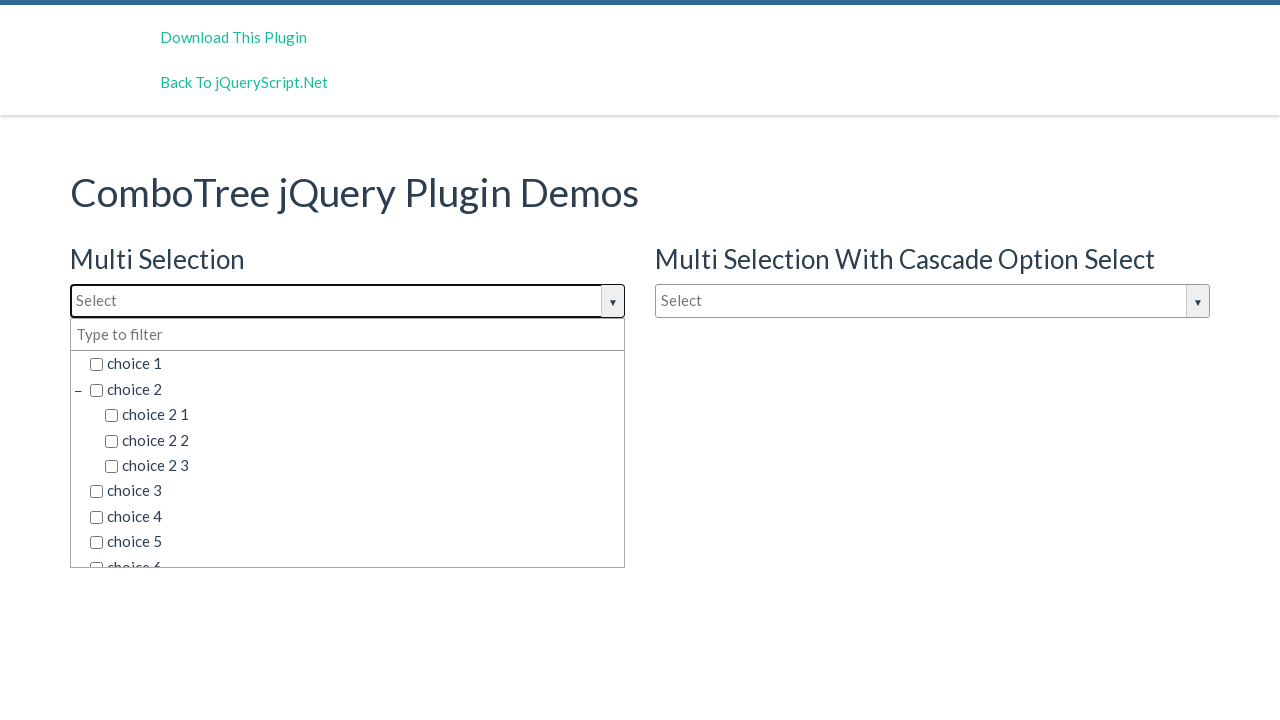

Selected 'choice 2' from the dropdown at (355, 389) on span.comboTreeItemTitle:has-text('choice 2')
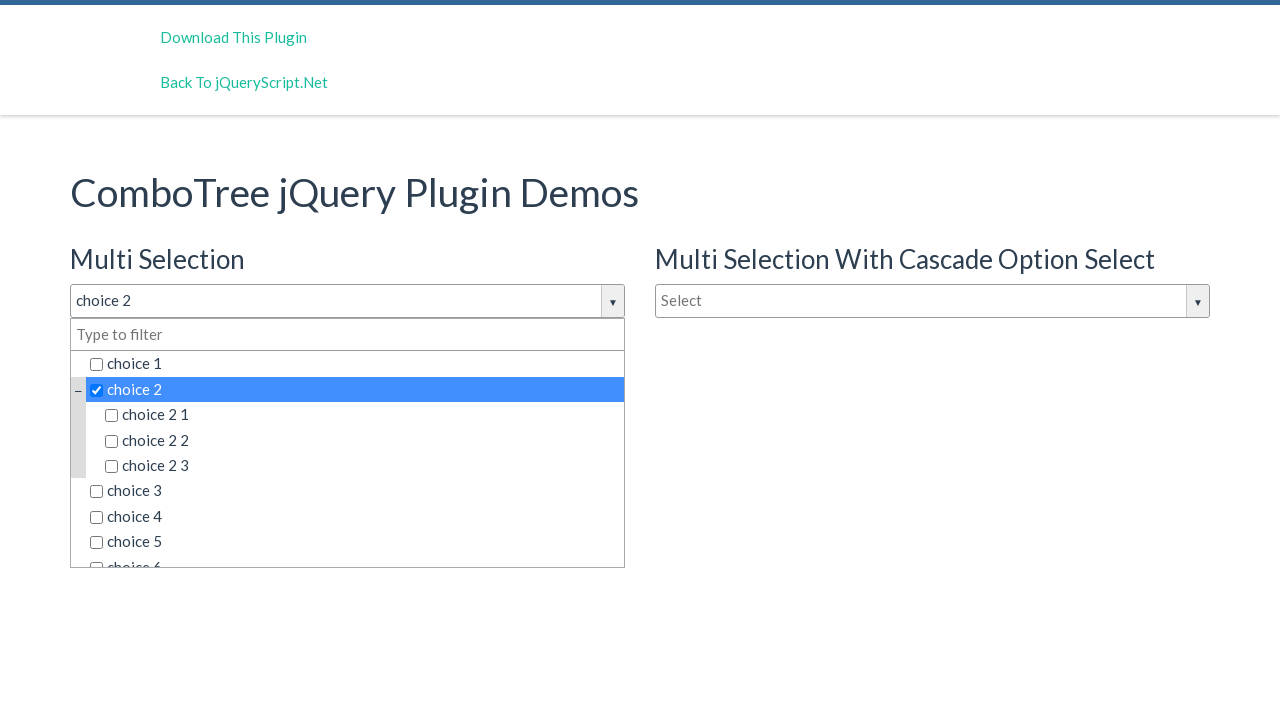

Clicked on the ComboTree input box again to ensure dropdown is open at (348, 301) on #justAnInputBox
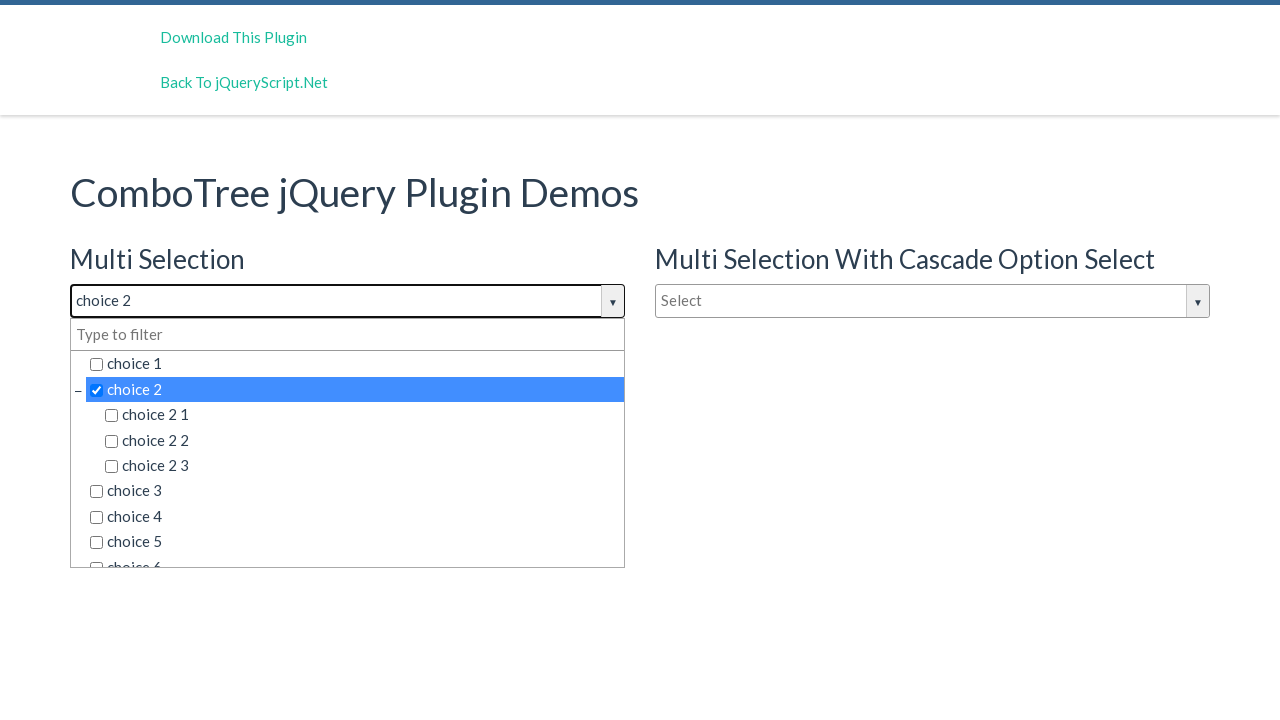

Selected 'choice 6 1' from the dropdown at (362, 443) on span.comboTreeItemTitle:has-text('choice 6 1')
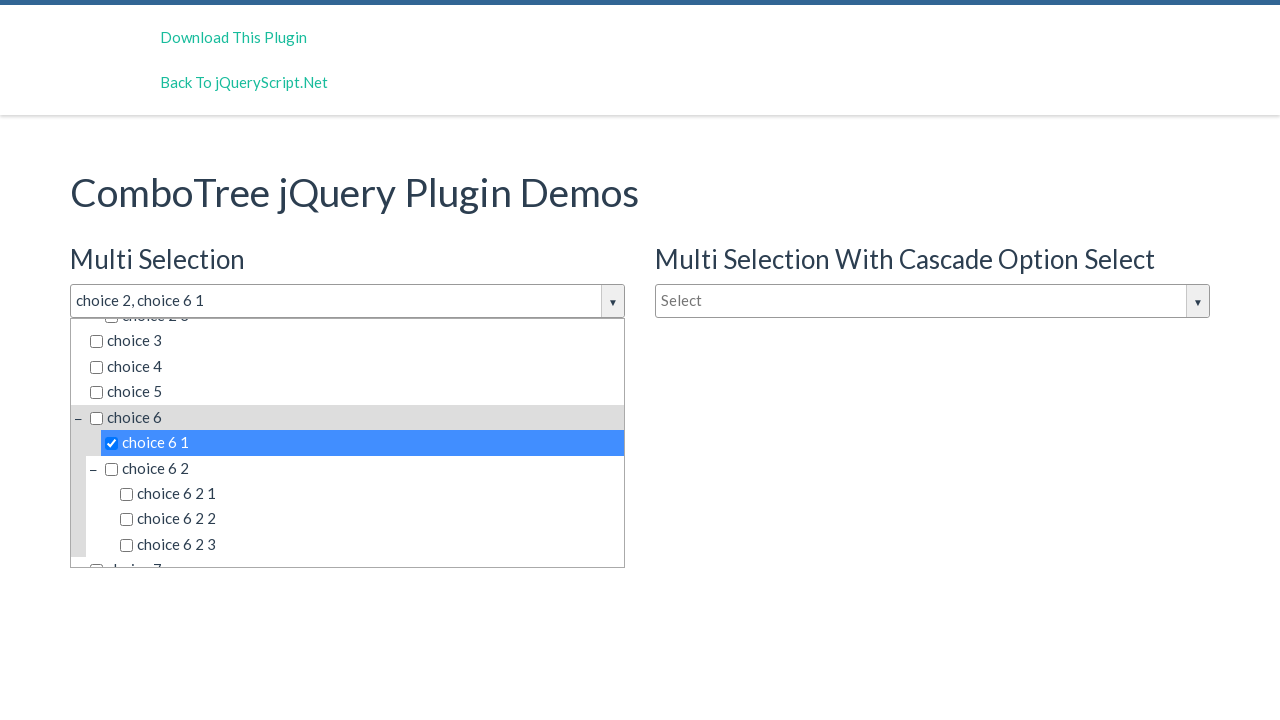

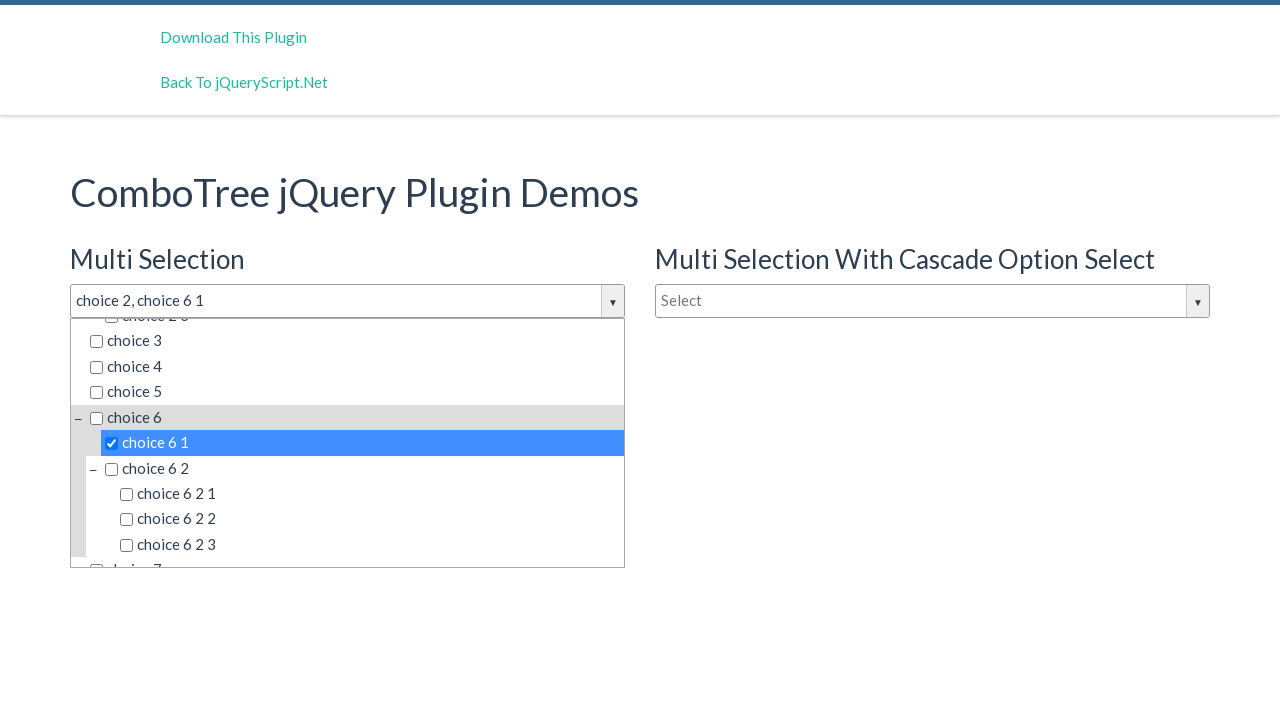